Clicks the Browse Languages tab in the menu and verifies navigation to the ABC page

Starting URL: https://www.99-bottles-of-beer.net/

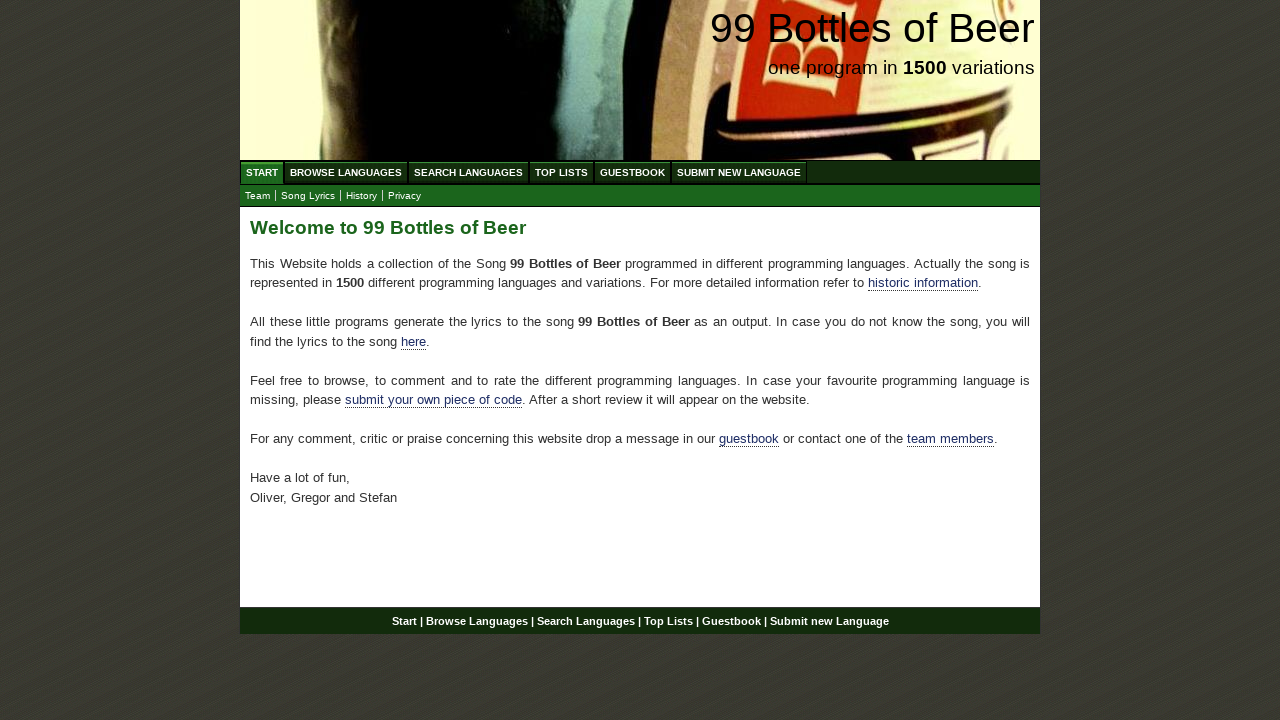

Clicked the Browse Languages tab in the menu at (346, 172) on ul#menu a[href='/abc.html']
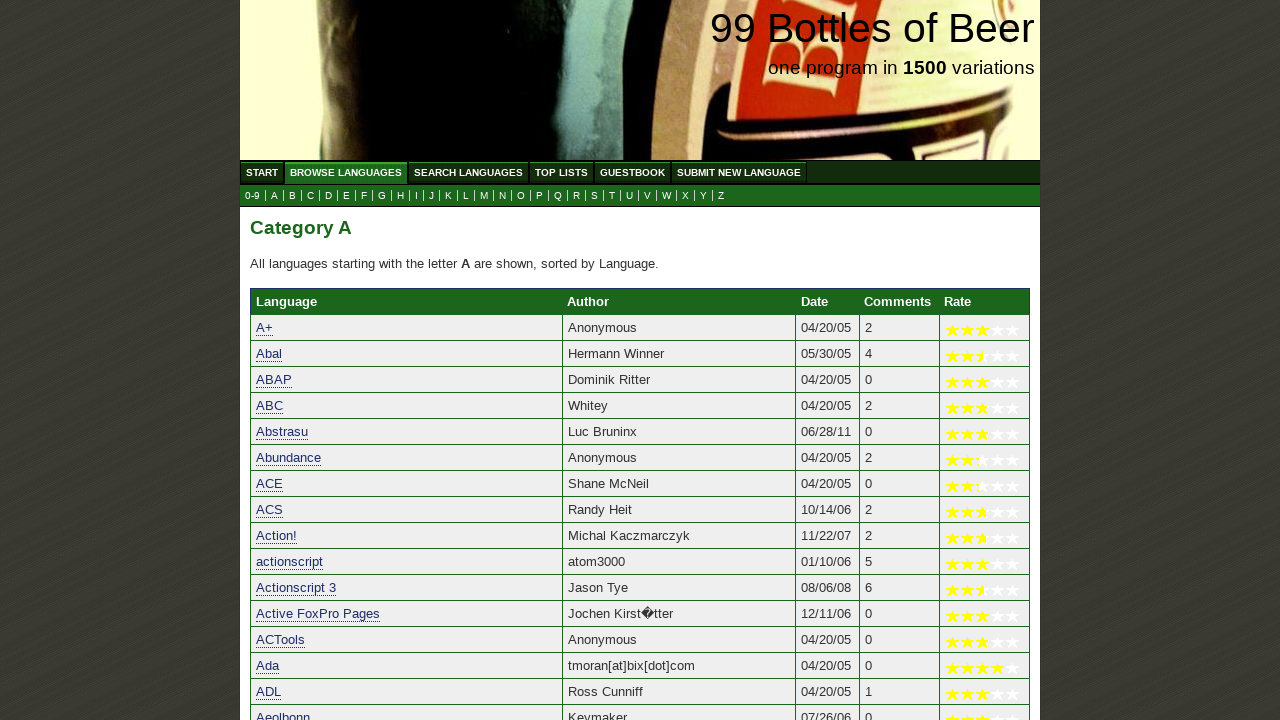

Verified navigation to ABC page - URL changed to https://www.99-bottles-of-beer.net/abc.html
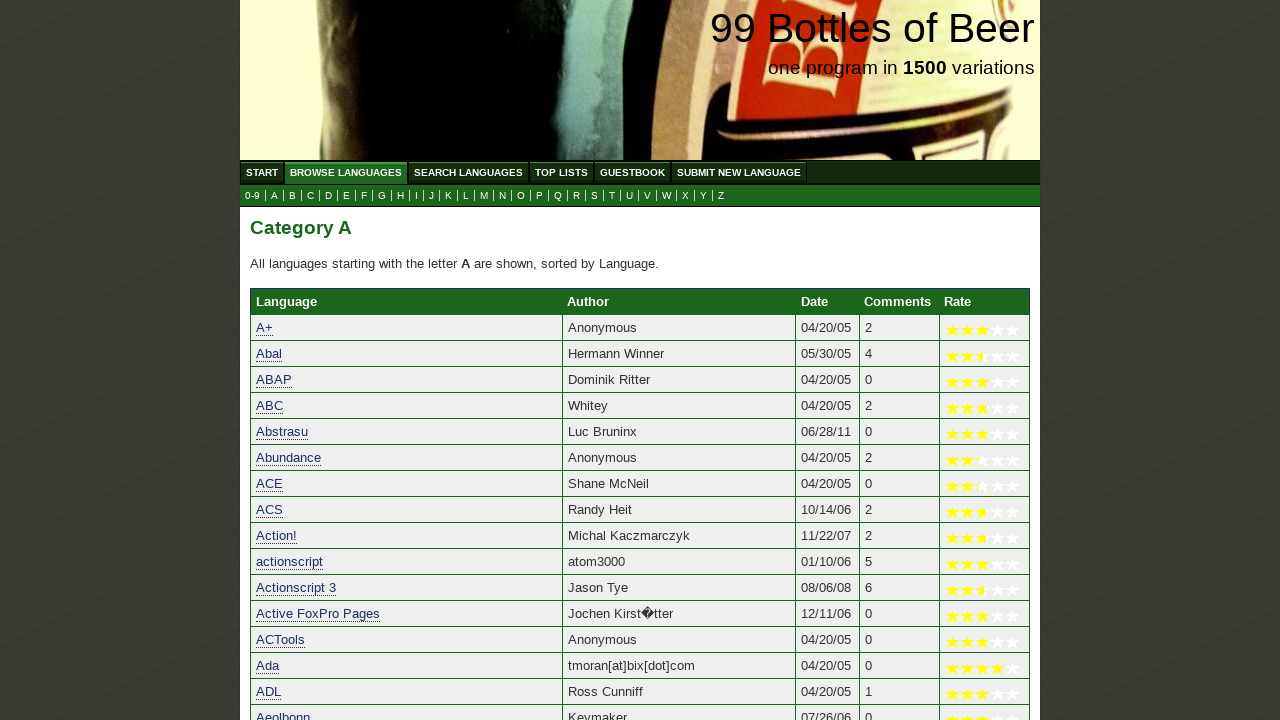

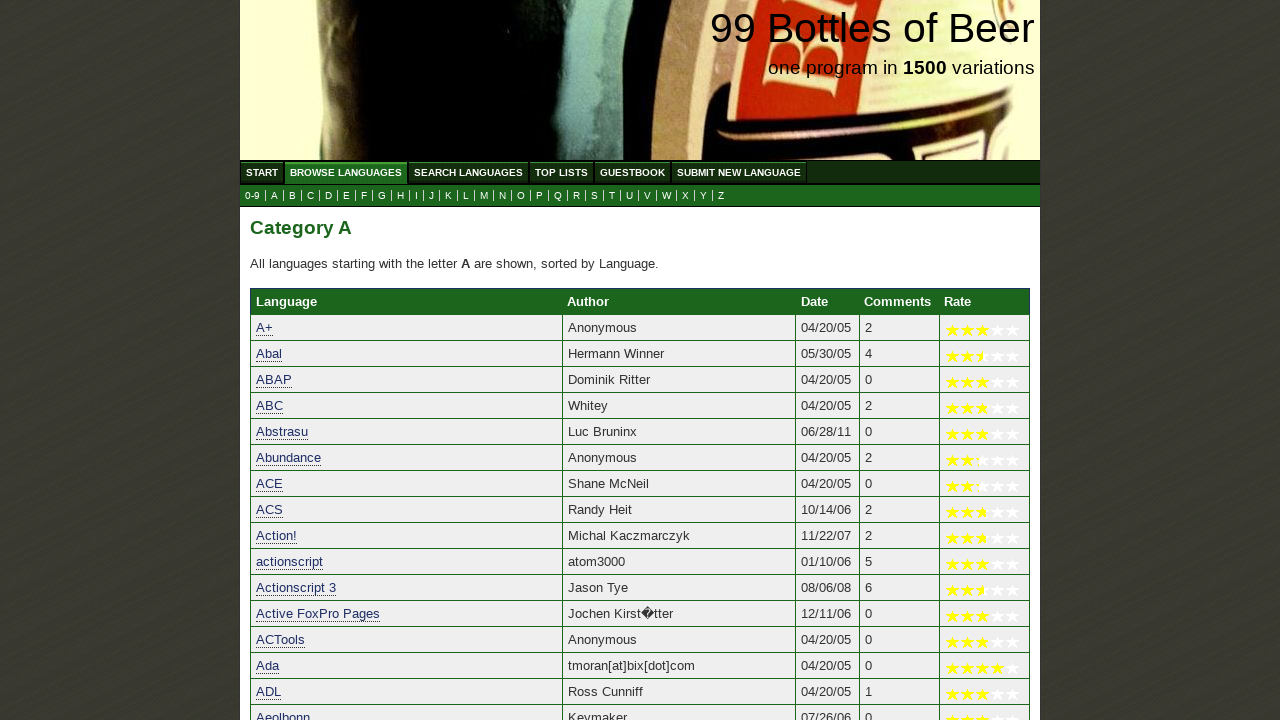